Tests element highlighting functionality by finding an element on the page and applying a red dashed border style to it using JavaScript, then reverting the style after a brief pause.

Starting URL: http://the-internet.herokuapp.com/large

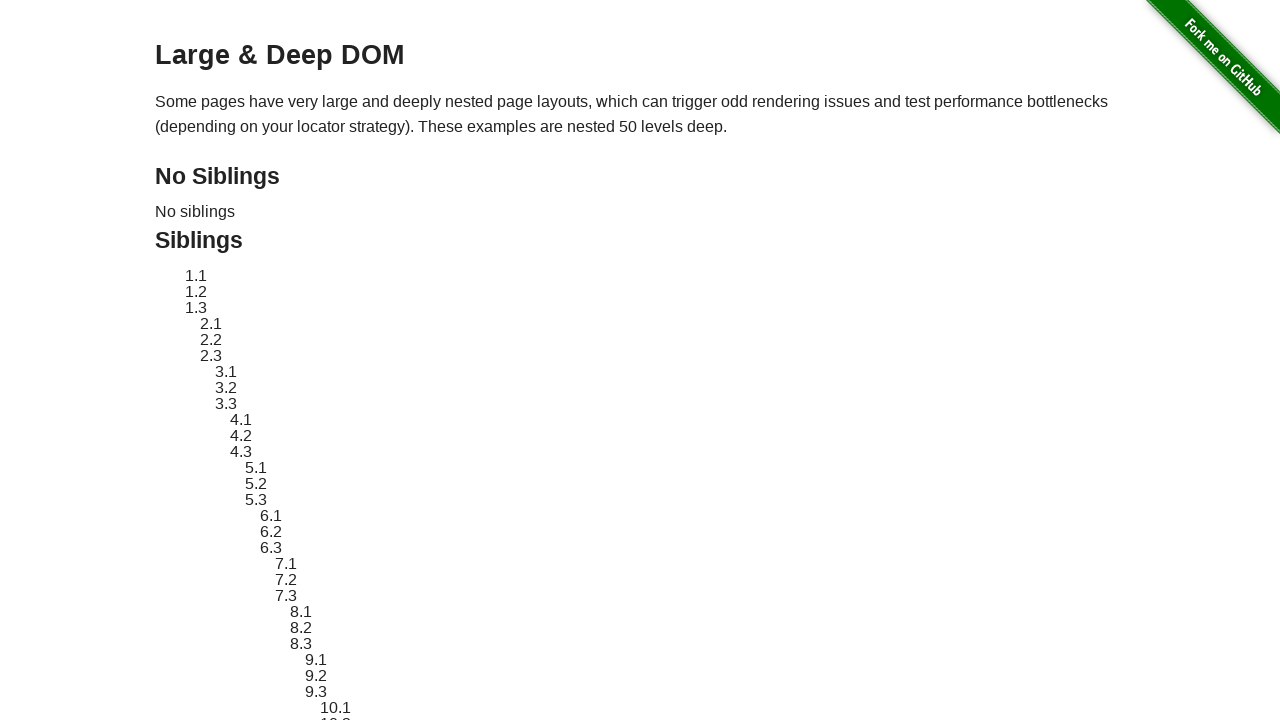

Waited for element #sibling-2.3 to be present on the page
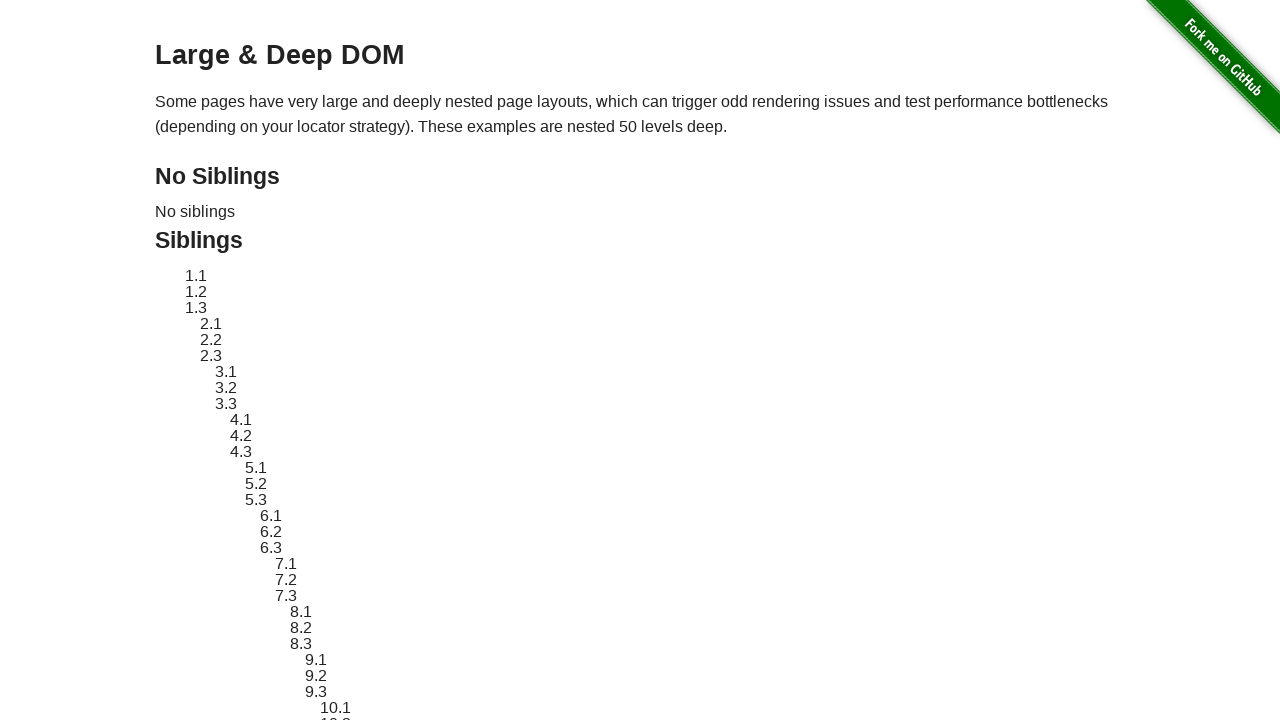

Located element #sibling-2.3
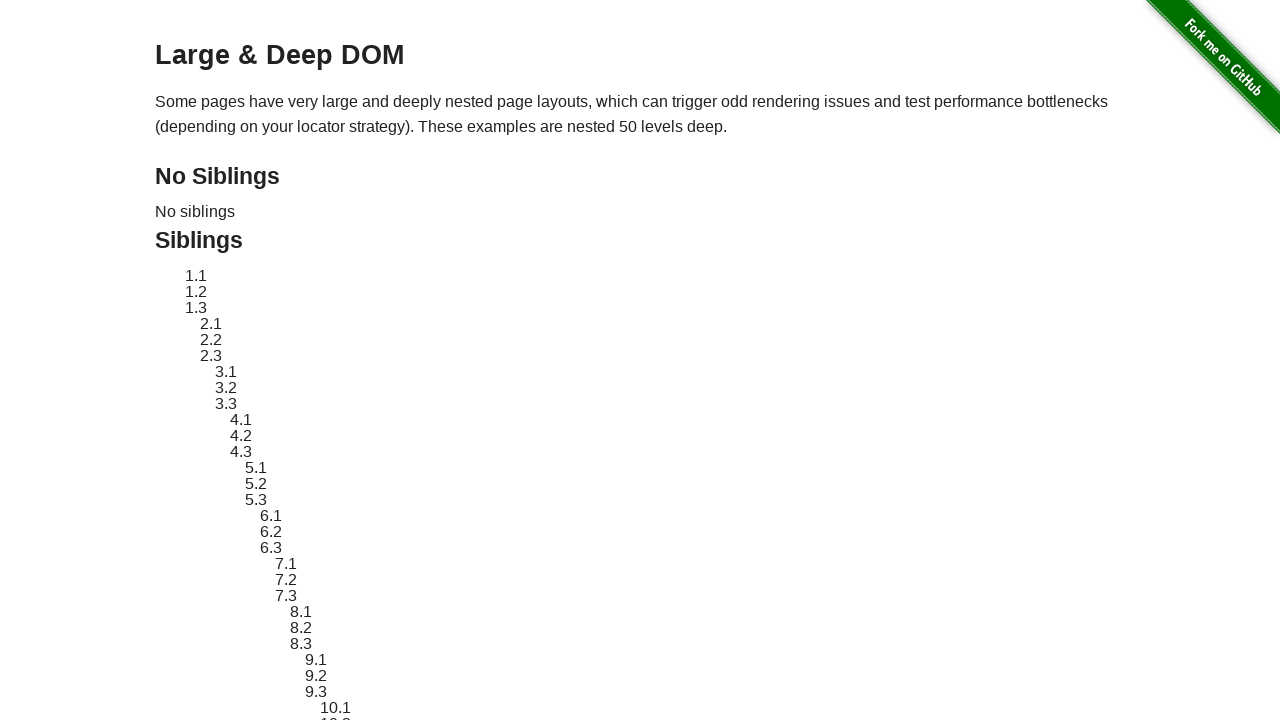

Retrieved original style attribute from element
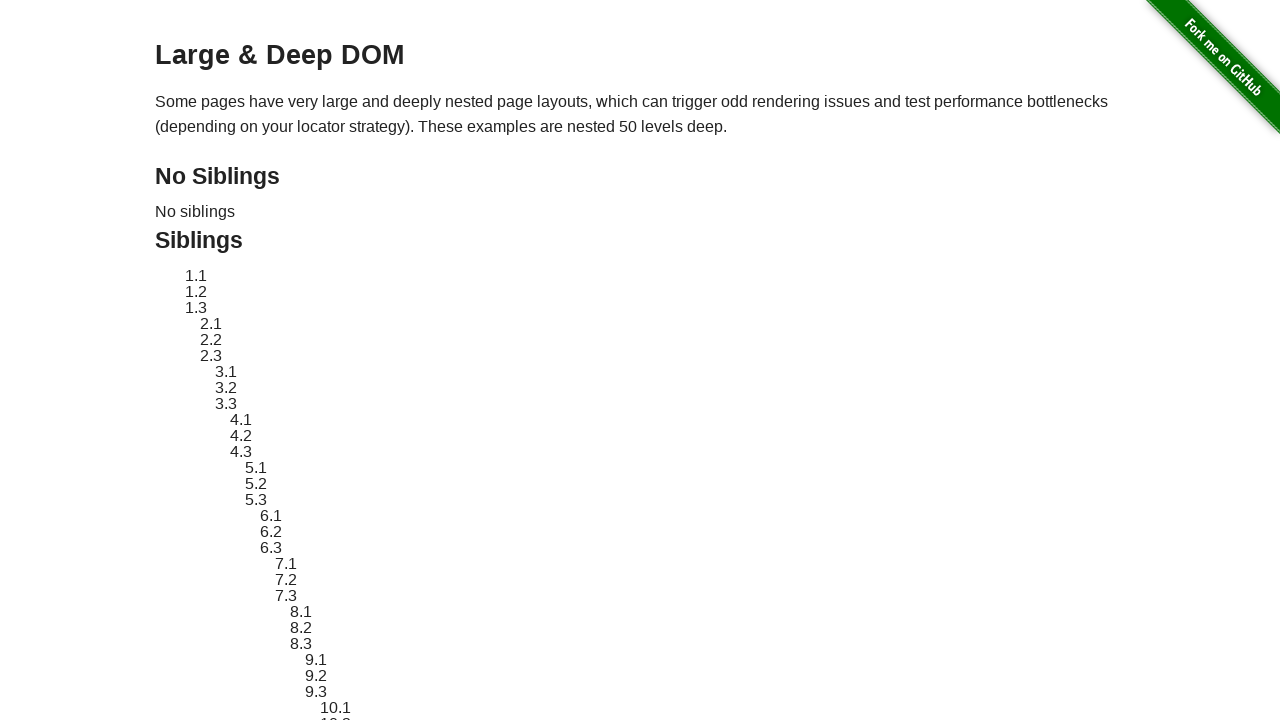

Applied red dashed border style to element
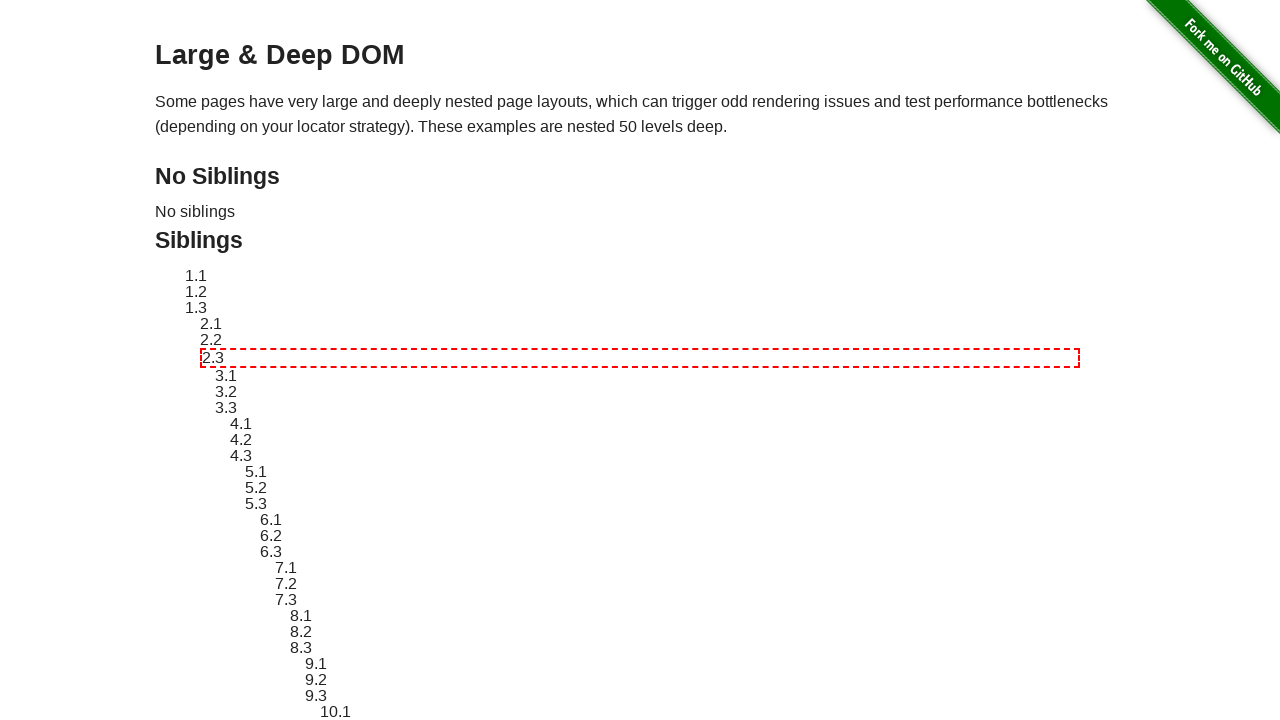

Waited 3 seconds to observe the highlighted element
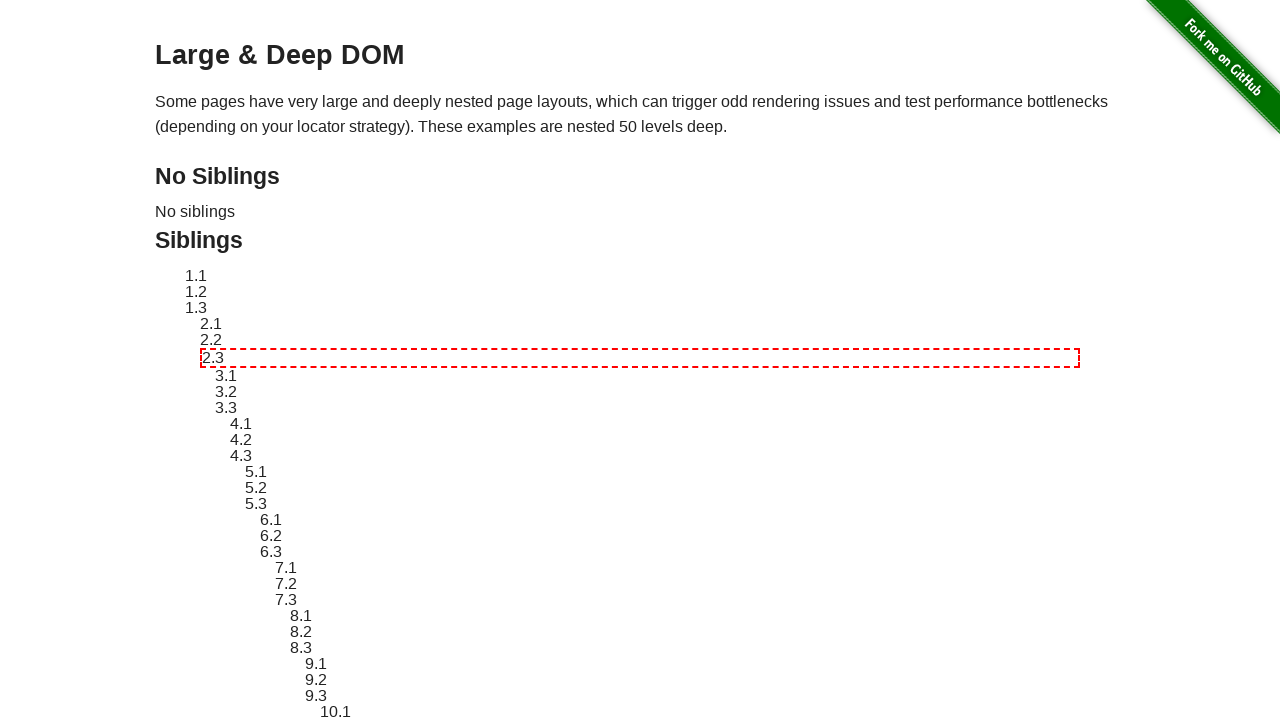

Reverted element style to original state
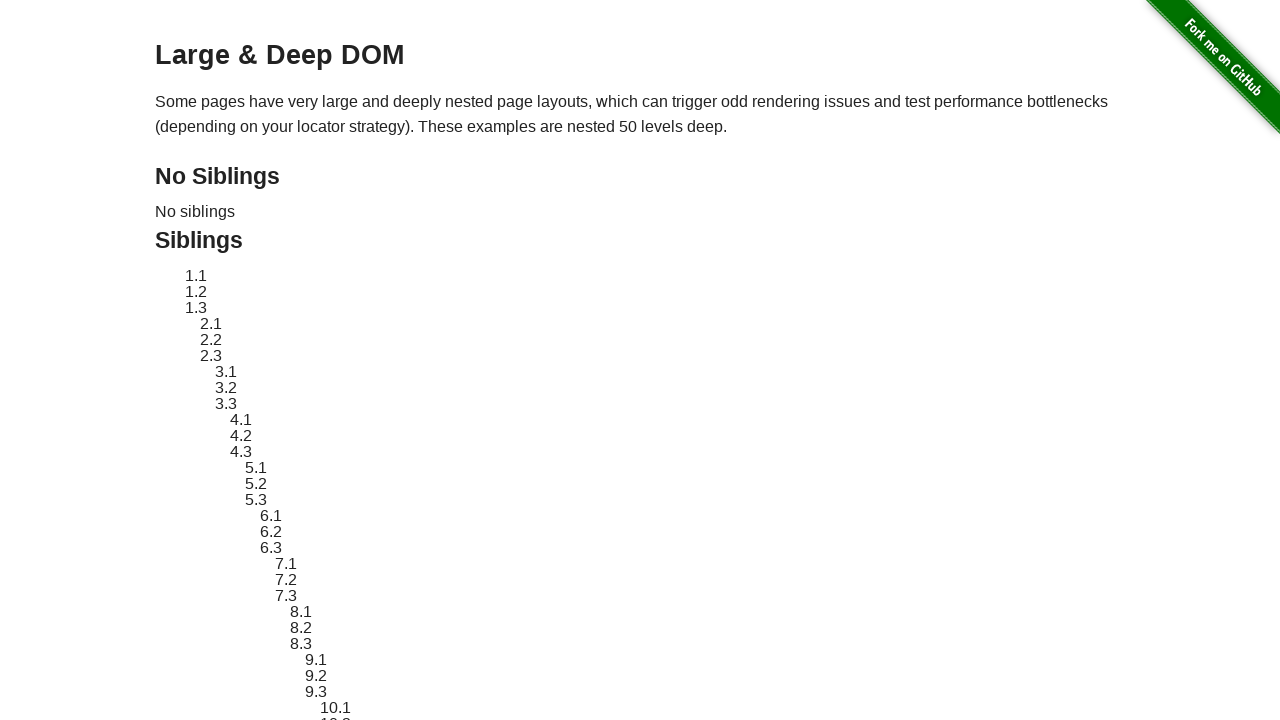

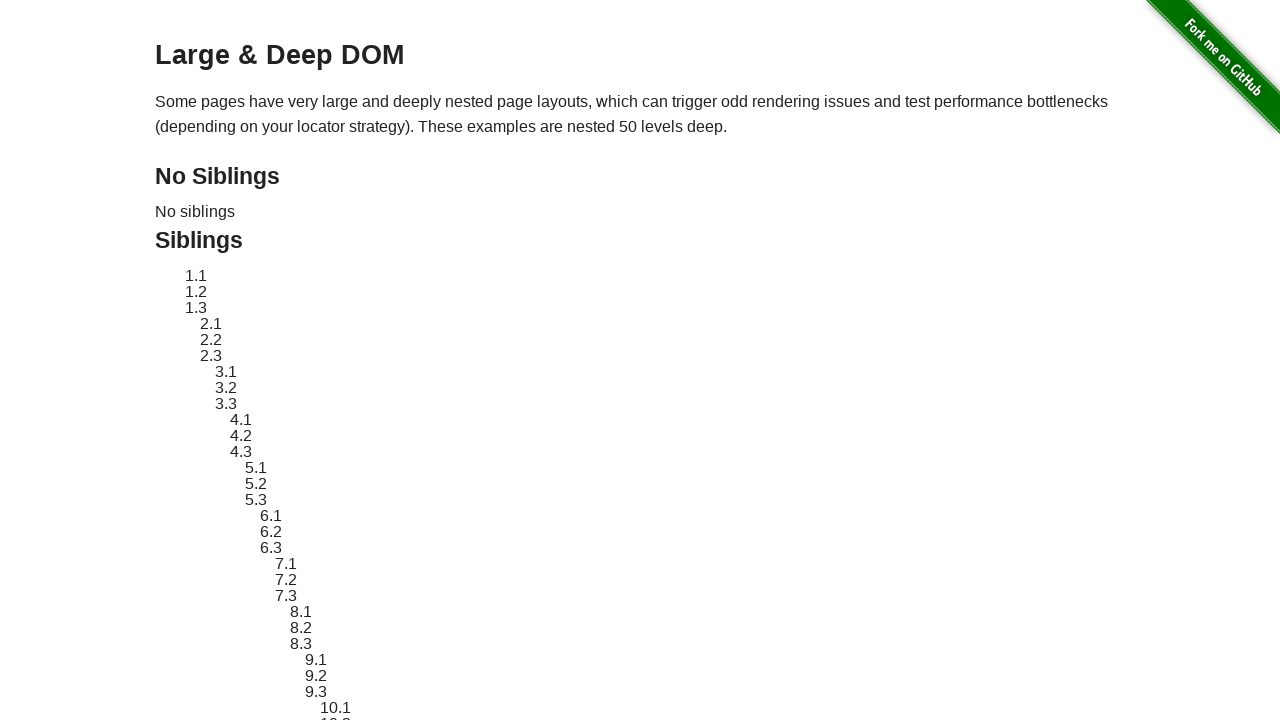